Navigates to the Selenium downloads page and maximizes the browser window to verify the page loads correctly

Starting URL: https://www.selenium.dev/downloads/

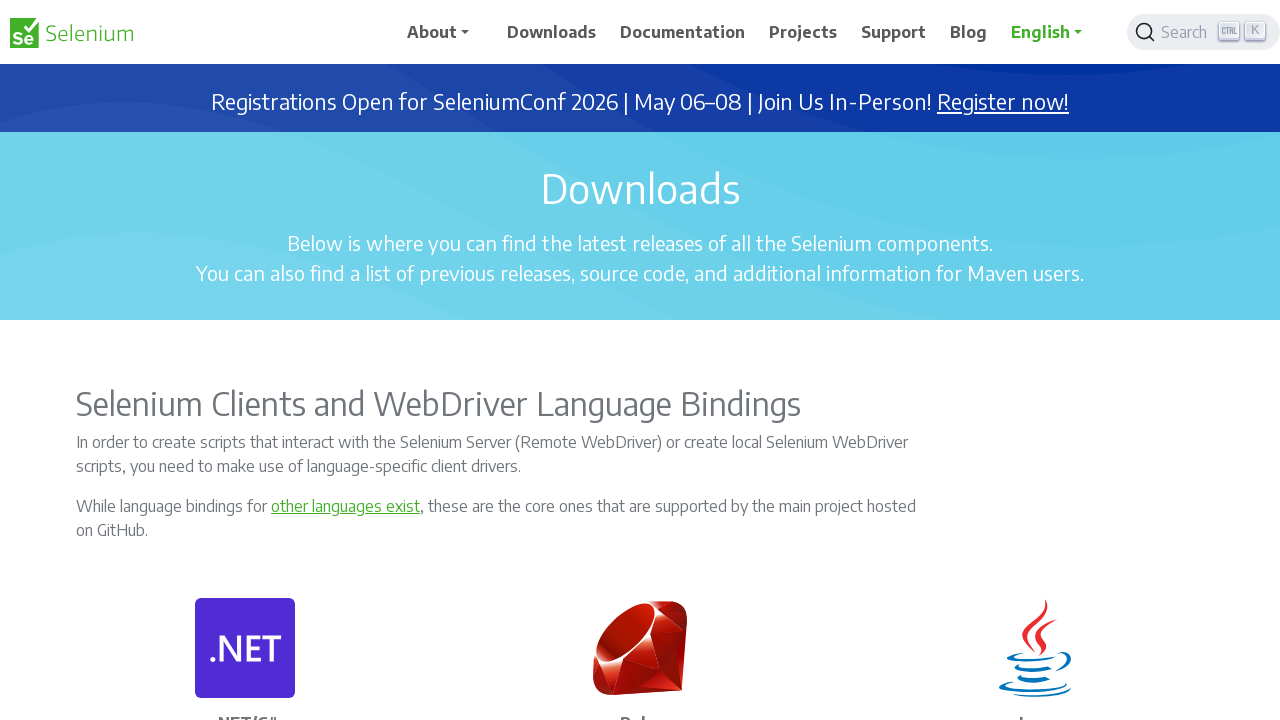

Set viewport size to 1920x1080 to maximize browser window
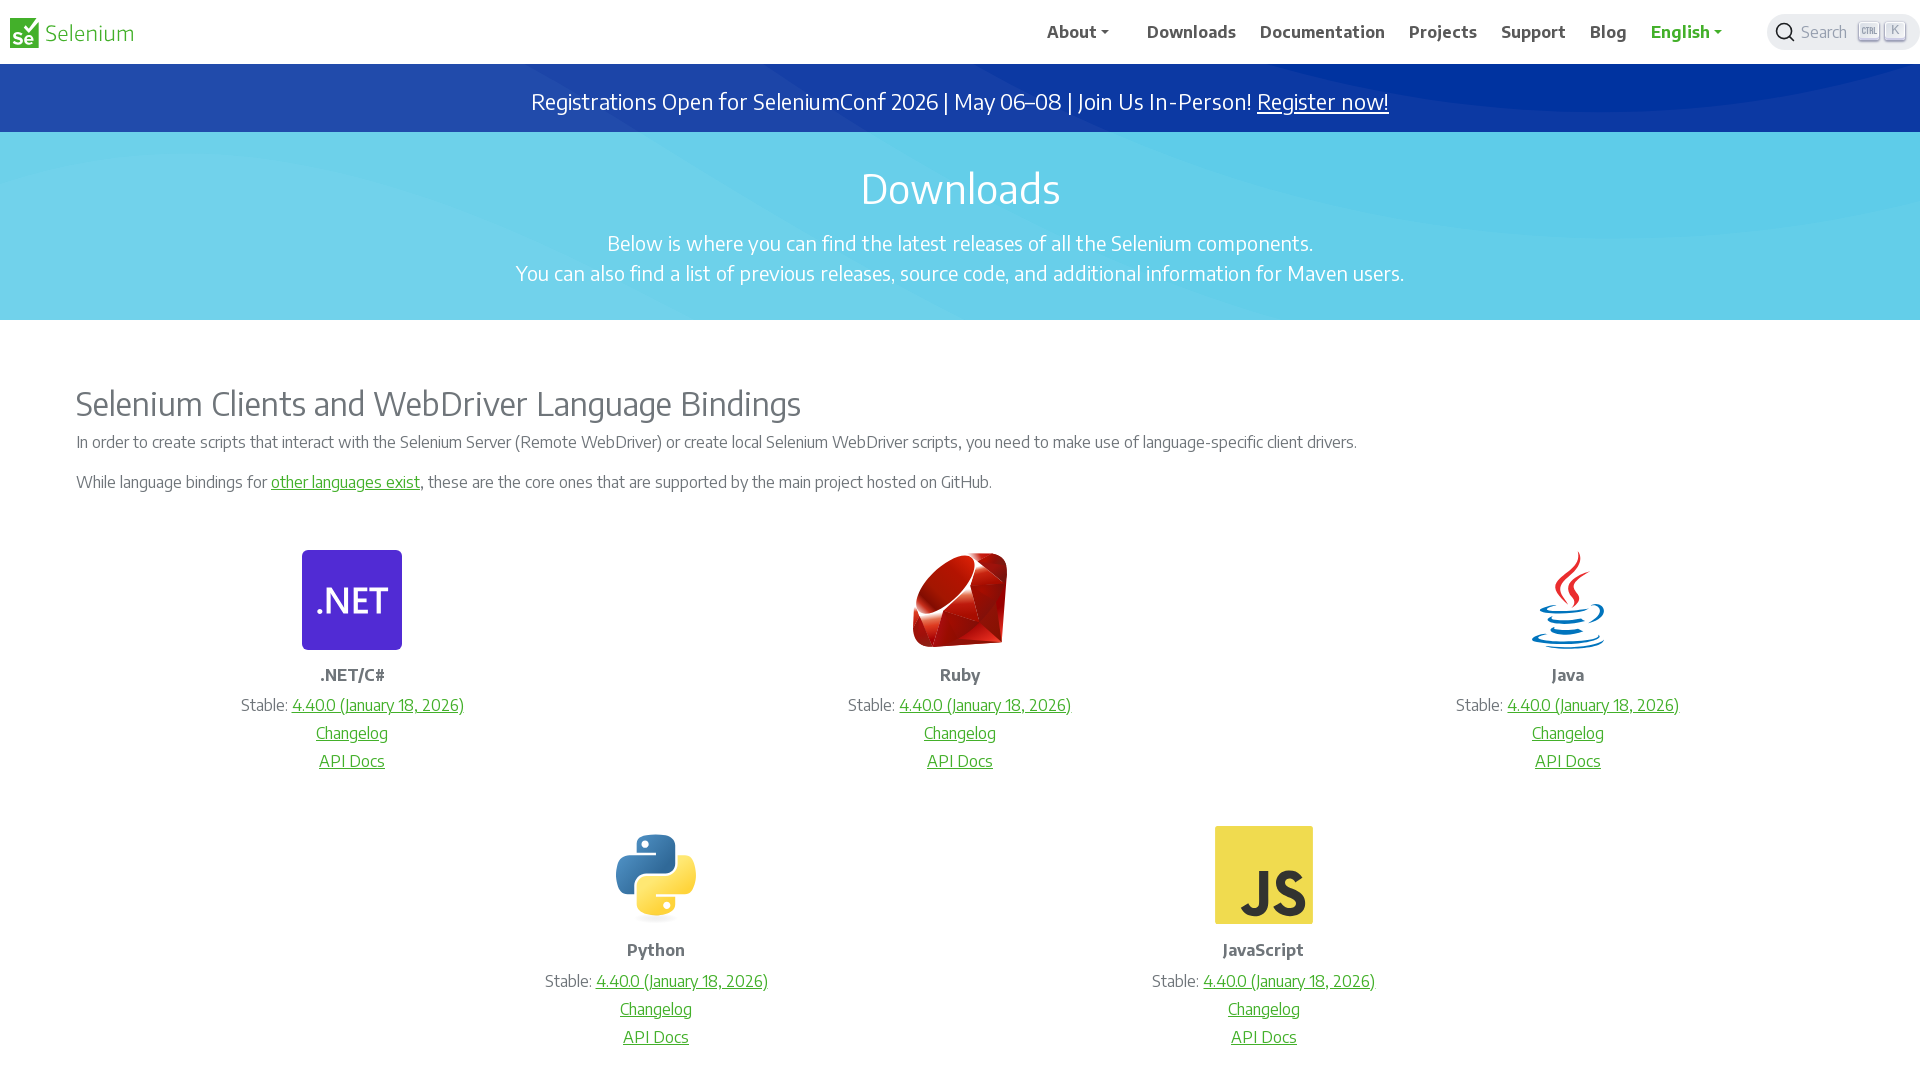

Selenium downloads page loaded successfully with DOM content ready
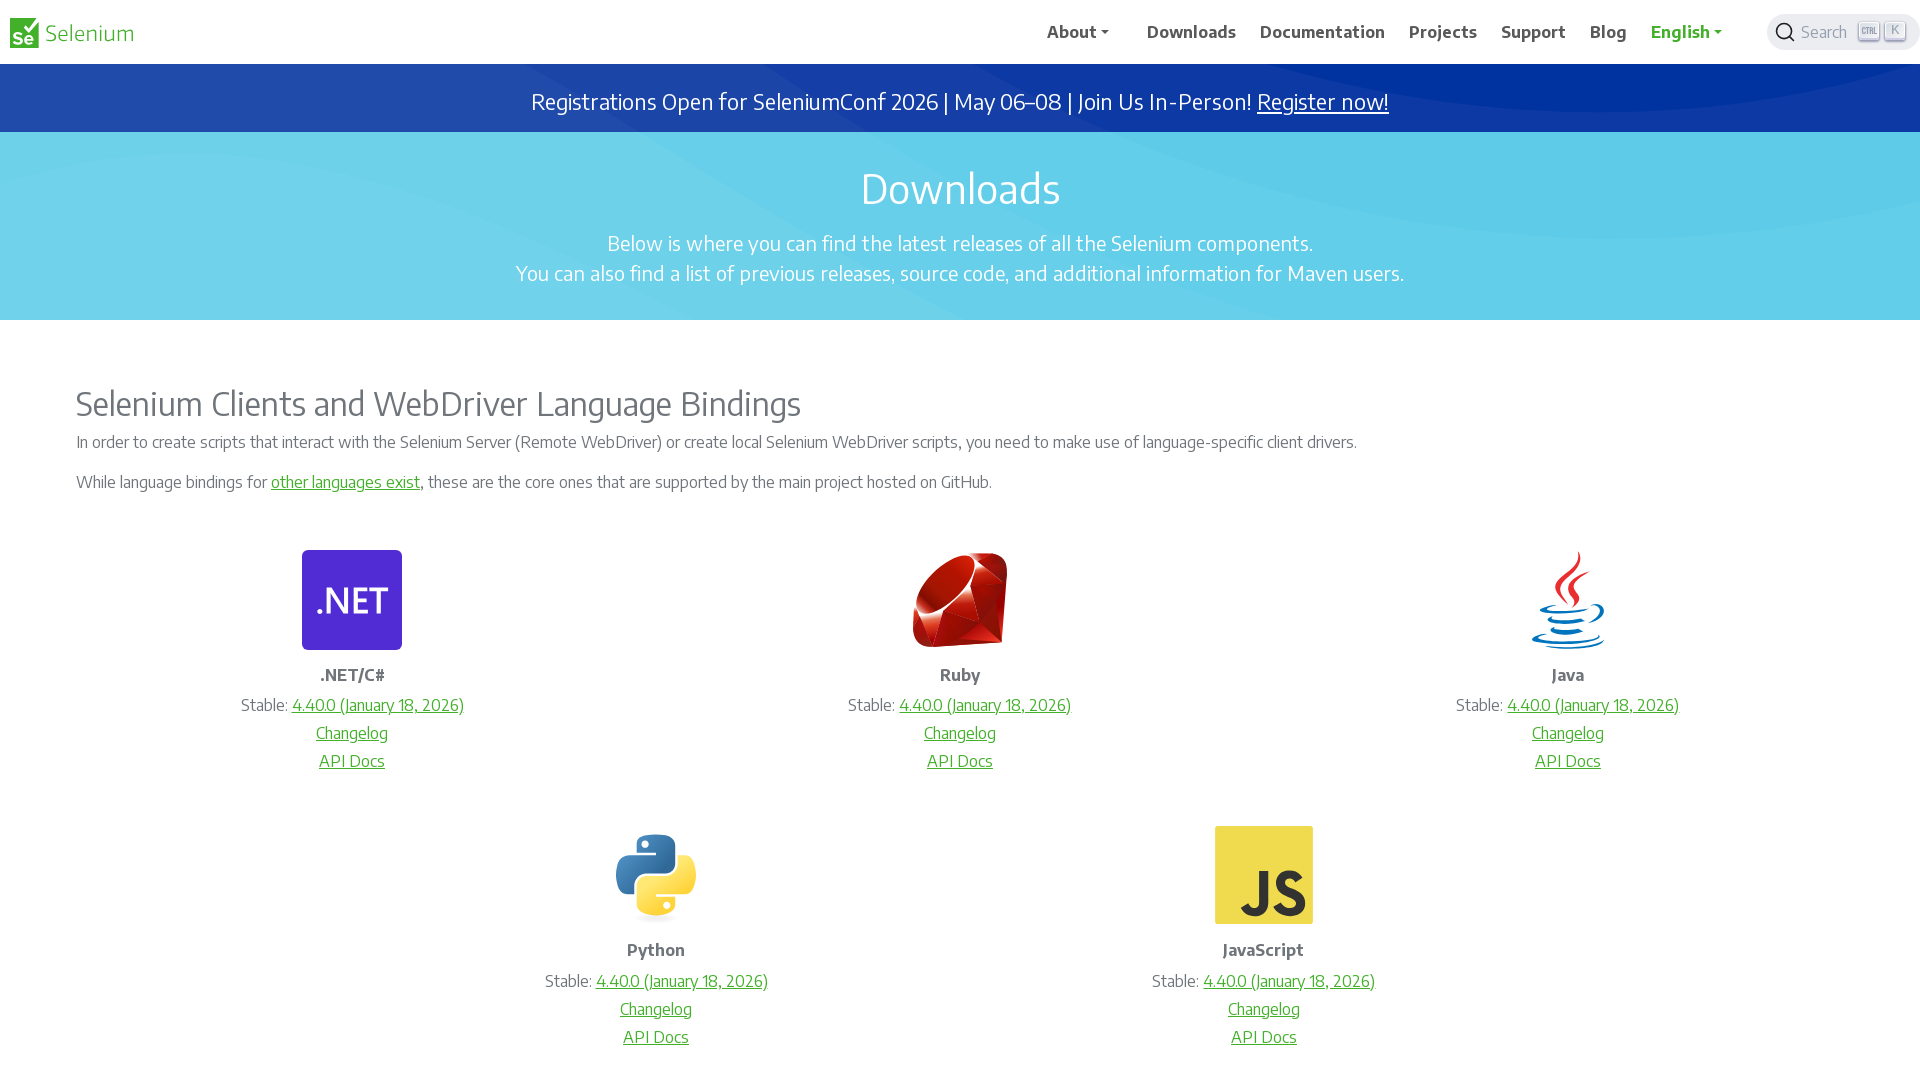

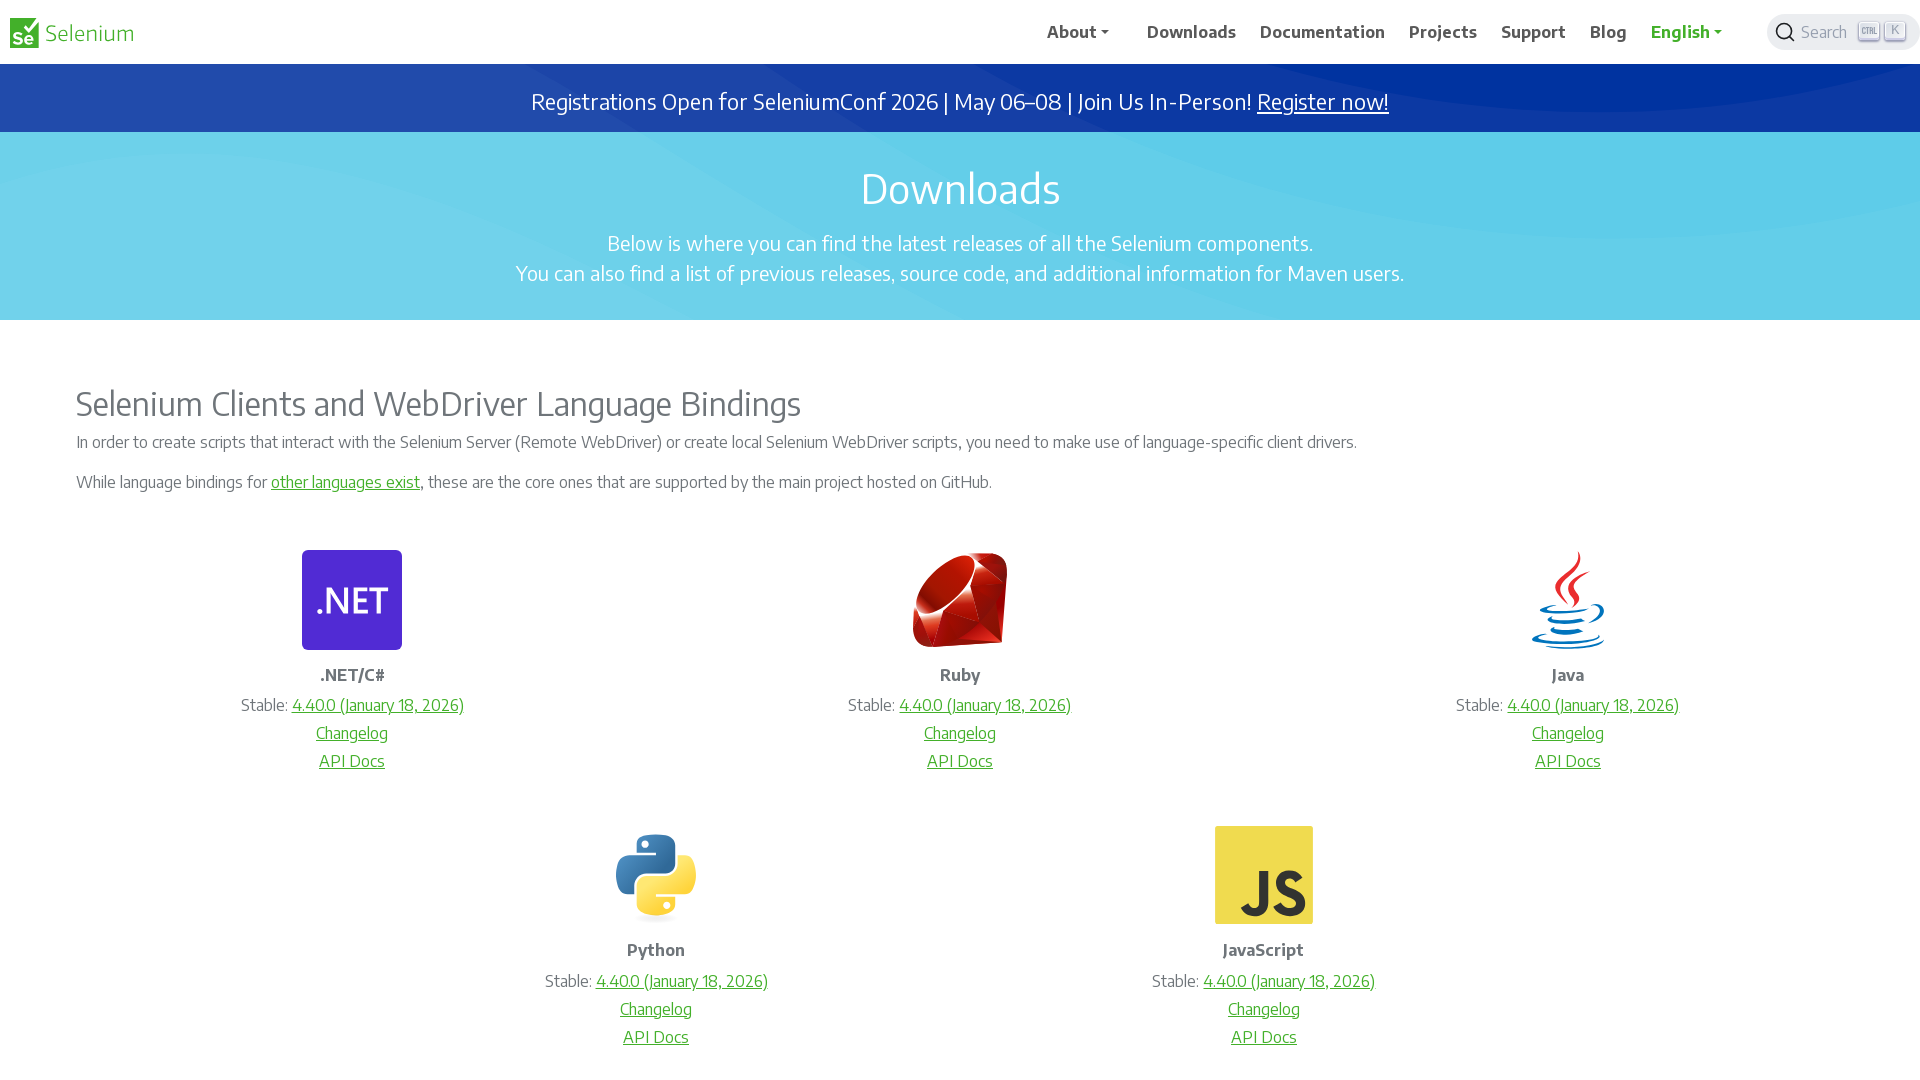